Tests multi-window handling by clicking a link that opens a new window, switching to the child window to read its content, closing it, then switching back to the parent window and verifying its content.

Starting URL: https://the-internet.herokuapp.com/windows

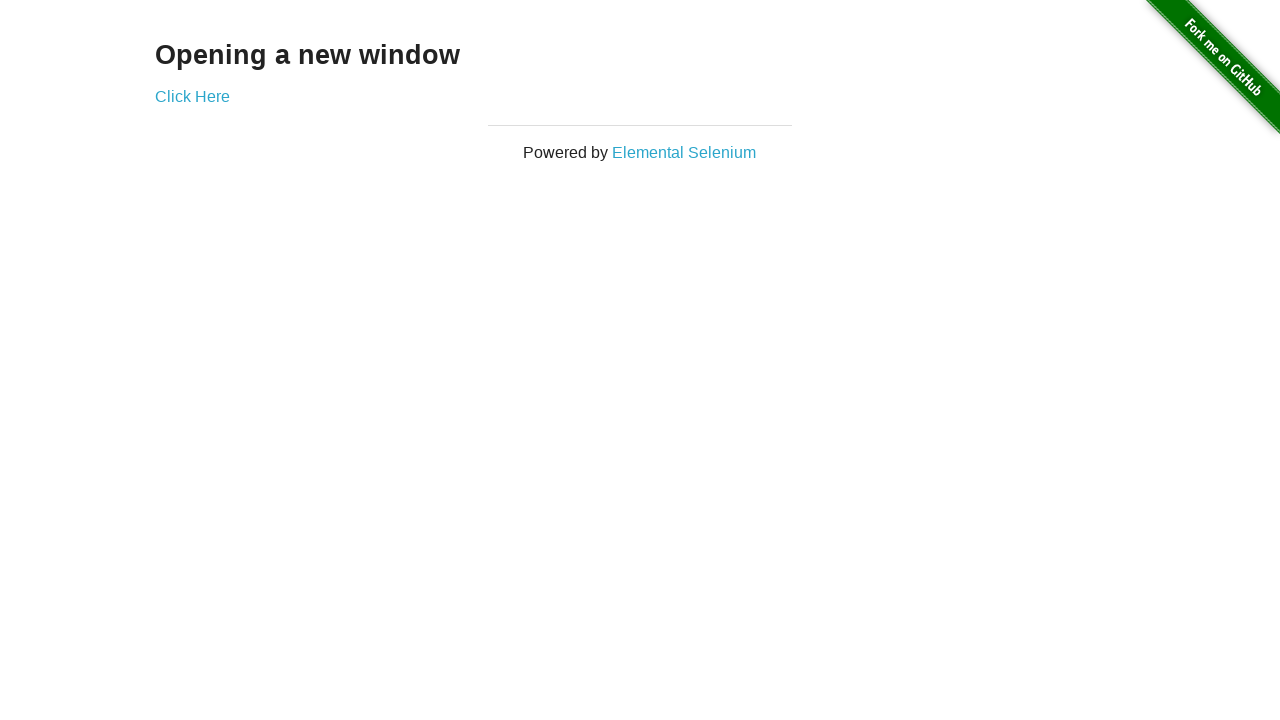

Clicked 'Click Here' link to open new window at (192, 96) on text=Click Here
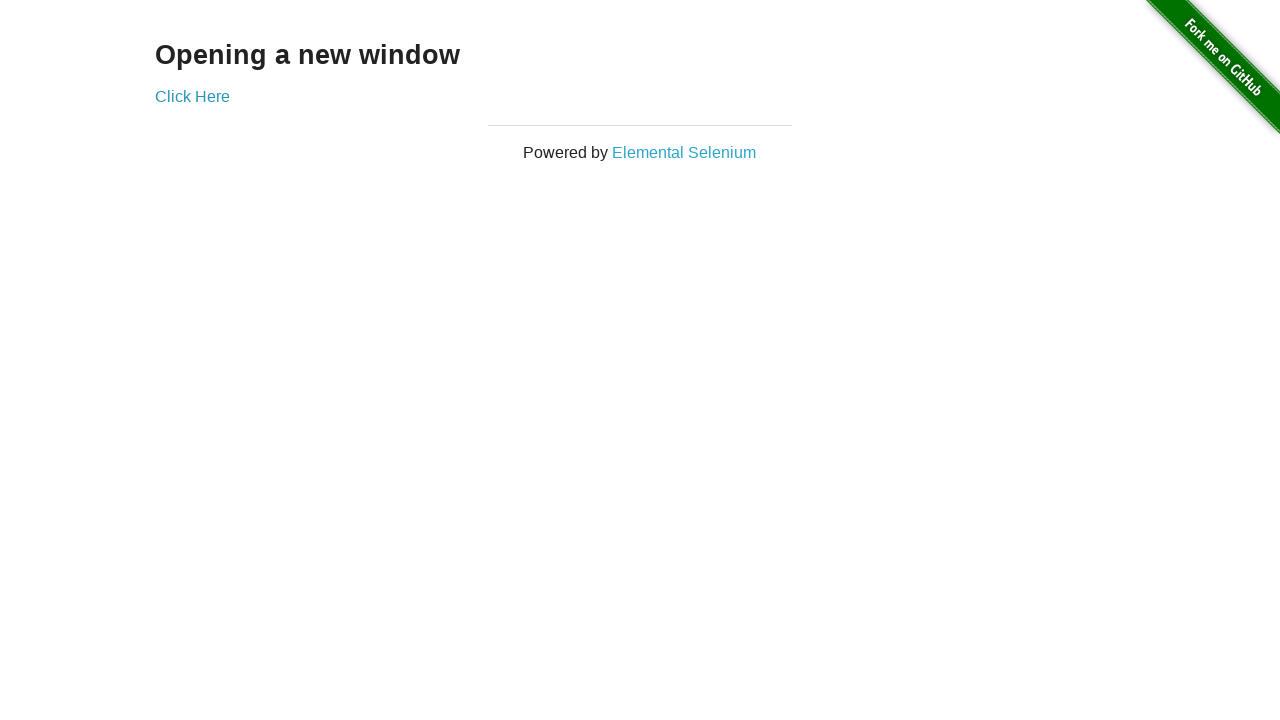

Child window opened and reference obtained
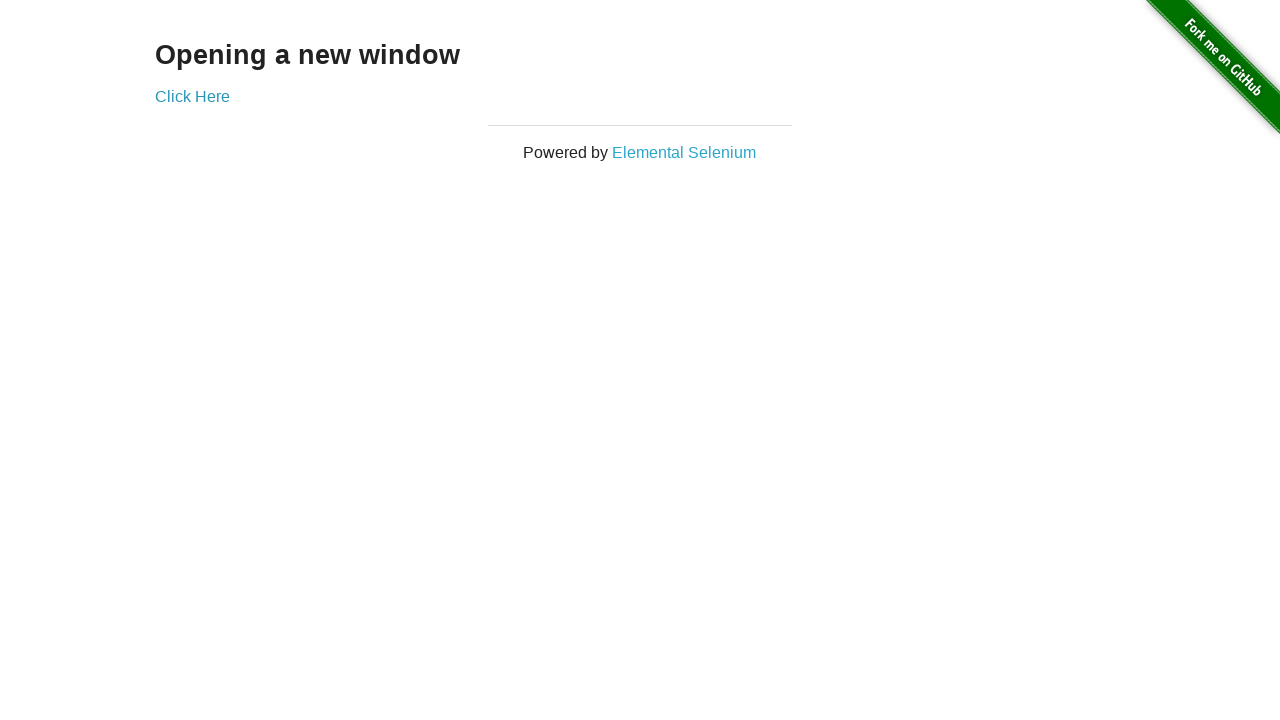

Child window page loaded
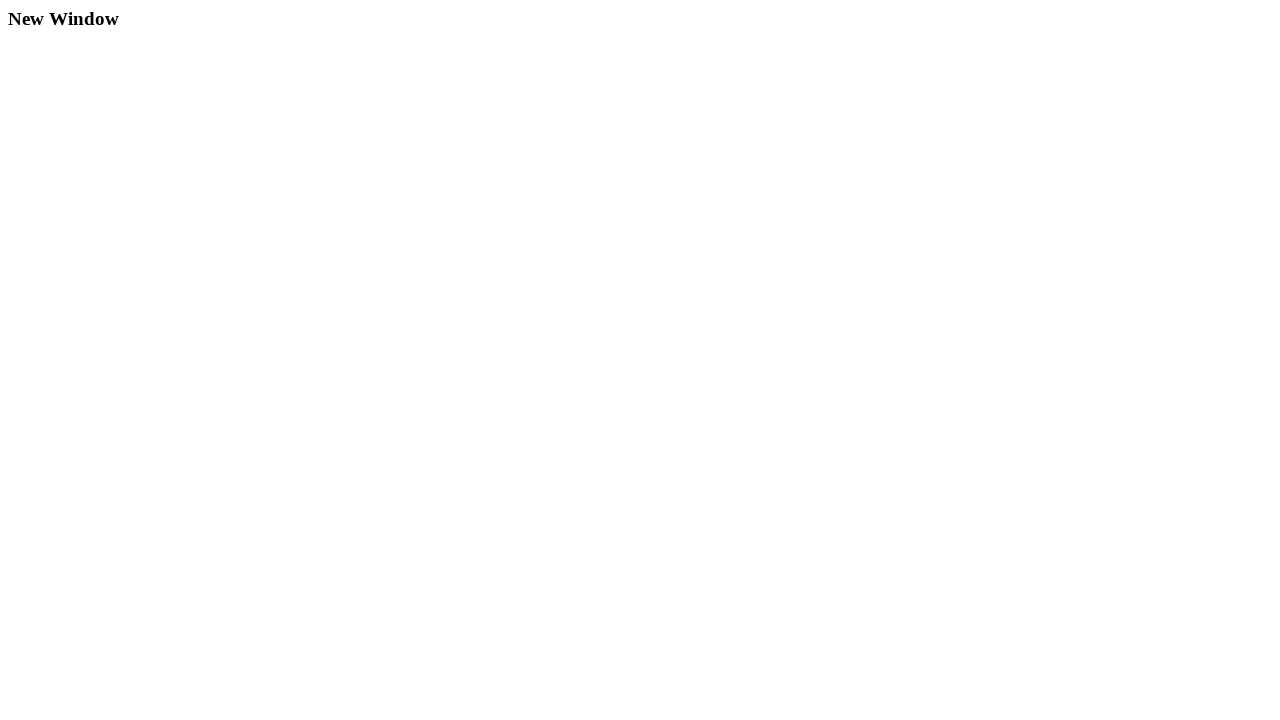

Read child window heading: 'New Window'
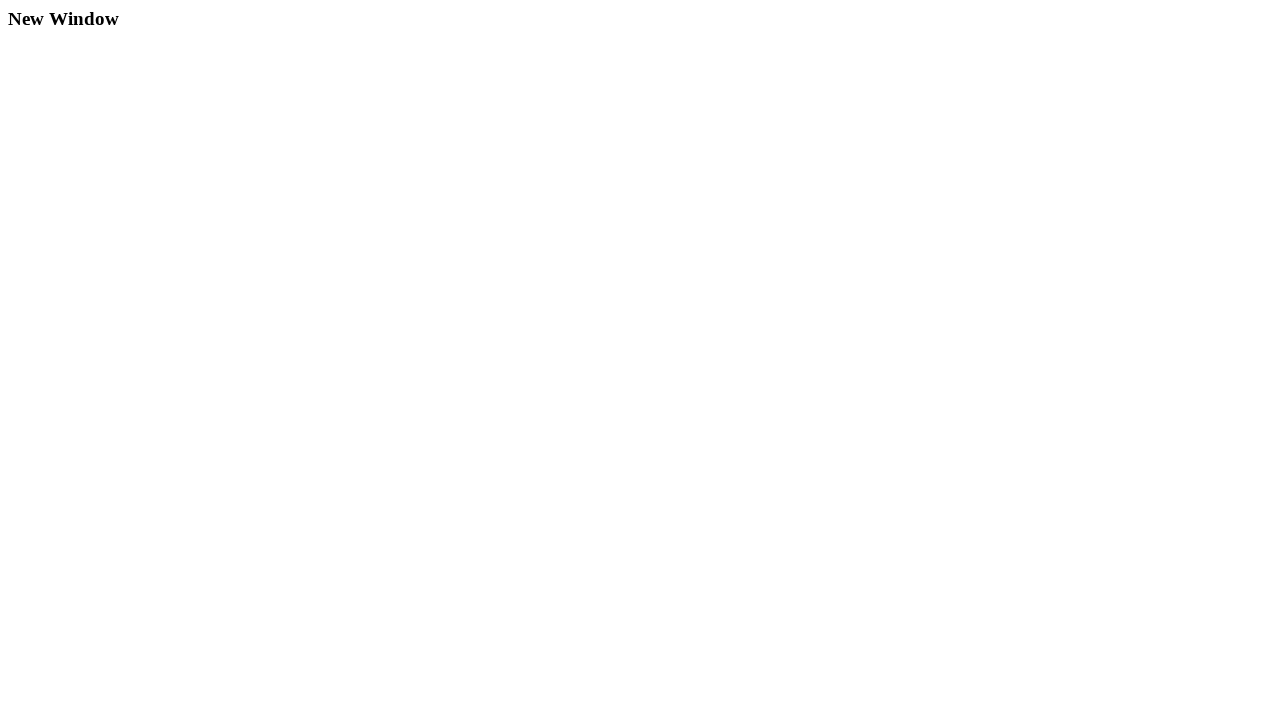

Closed child window
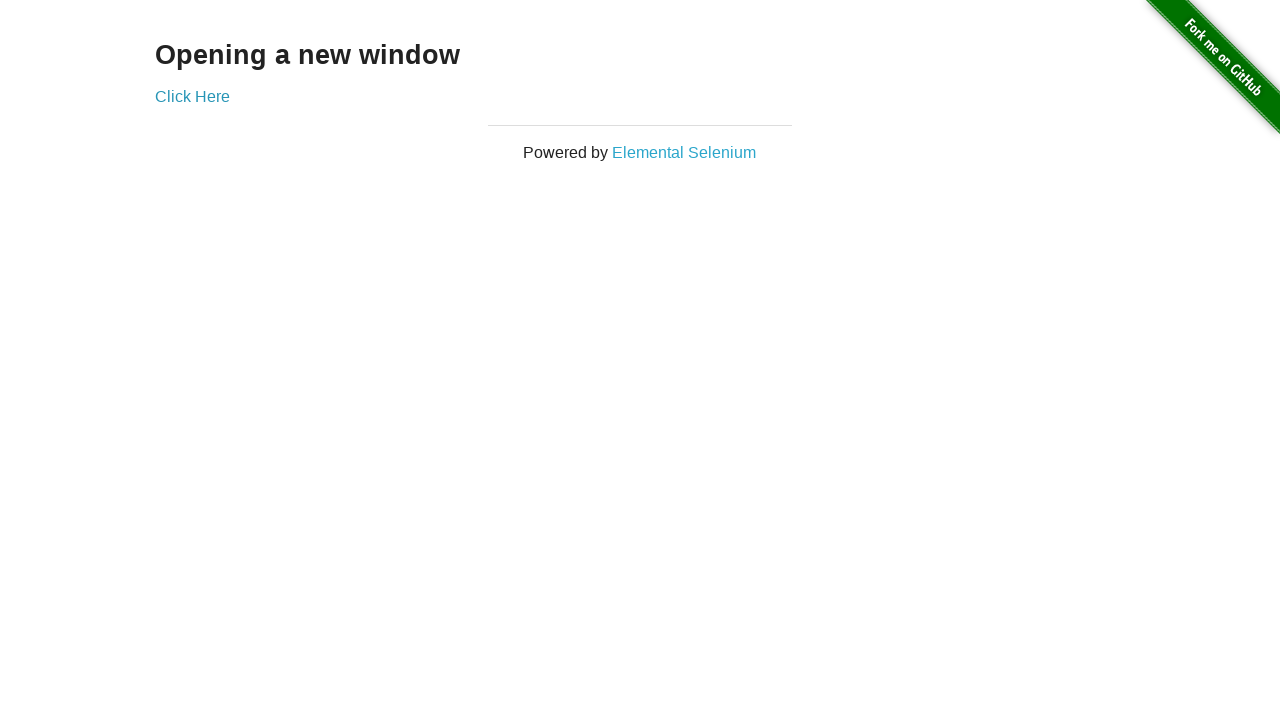

Read parent window heading: 'Opening a new window'
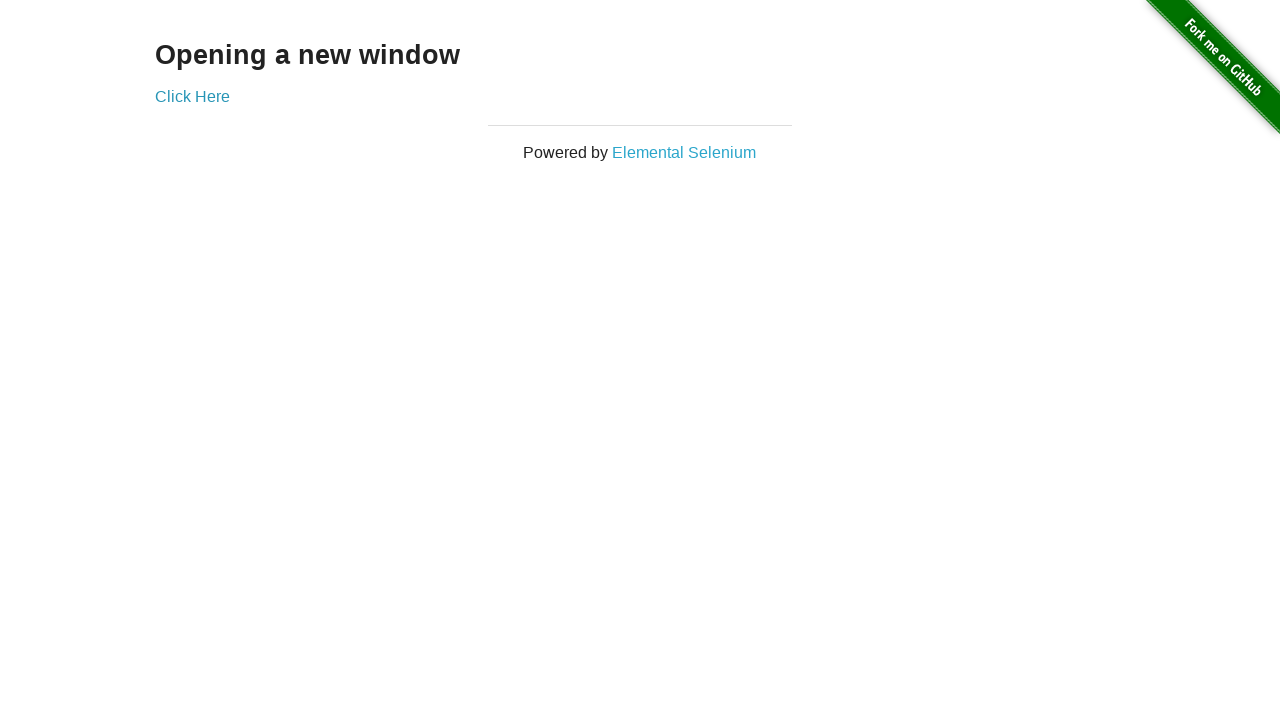

Verified parent window heading matches expected text 'Opening a new window'
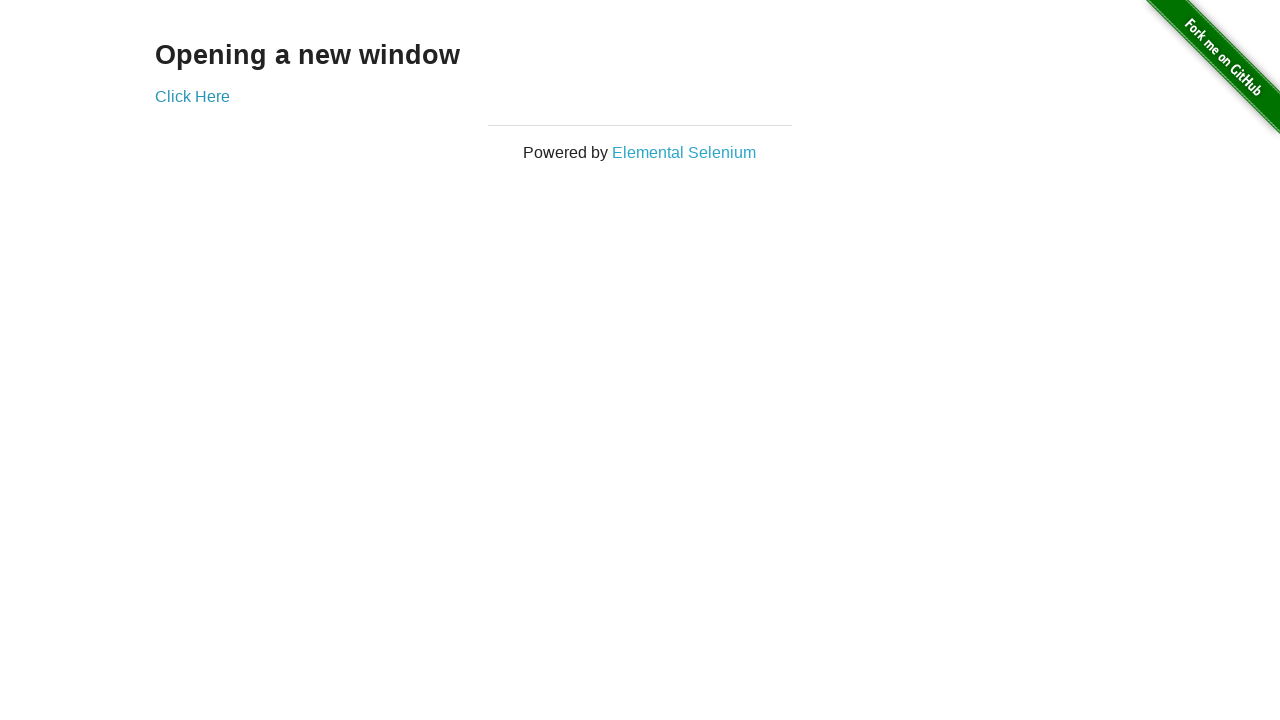

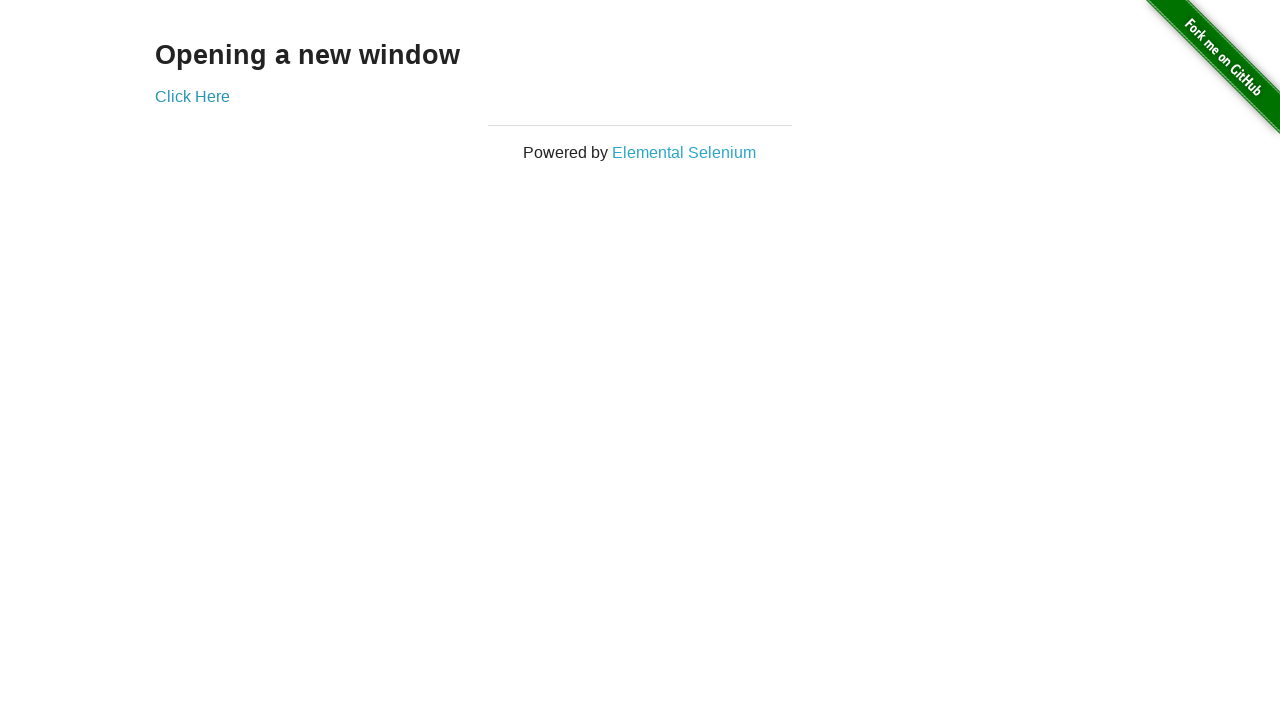